Tests page scrolling functionality by navigating to jQueryUI website and scrolling down the page by 100 pixels using JavaScript execution.

Starting URL: https://jqueryui.com/

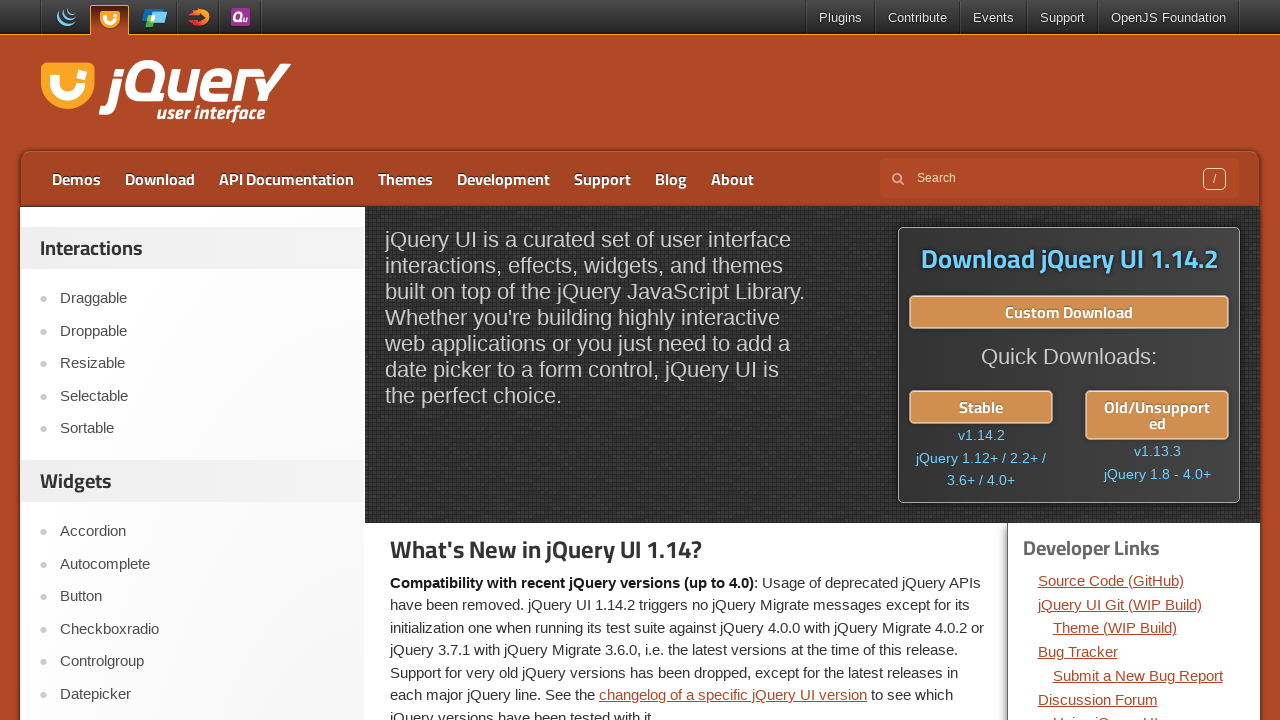

Navigated to jQueryUI website
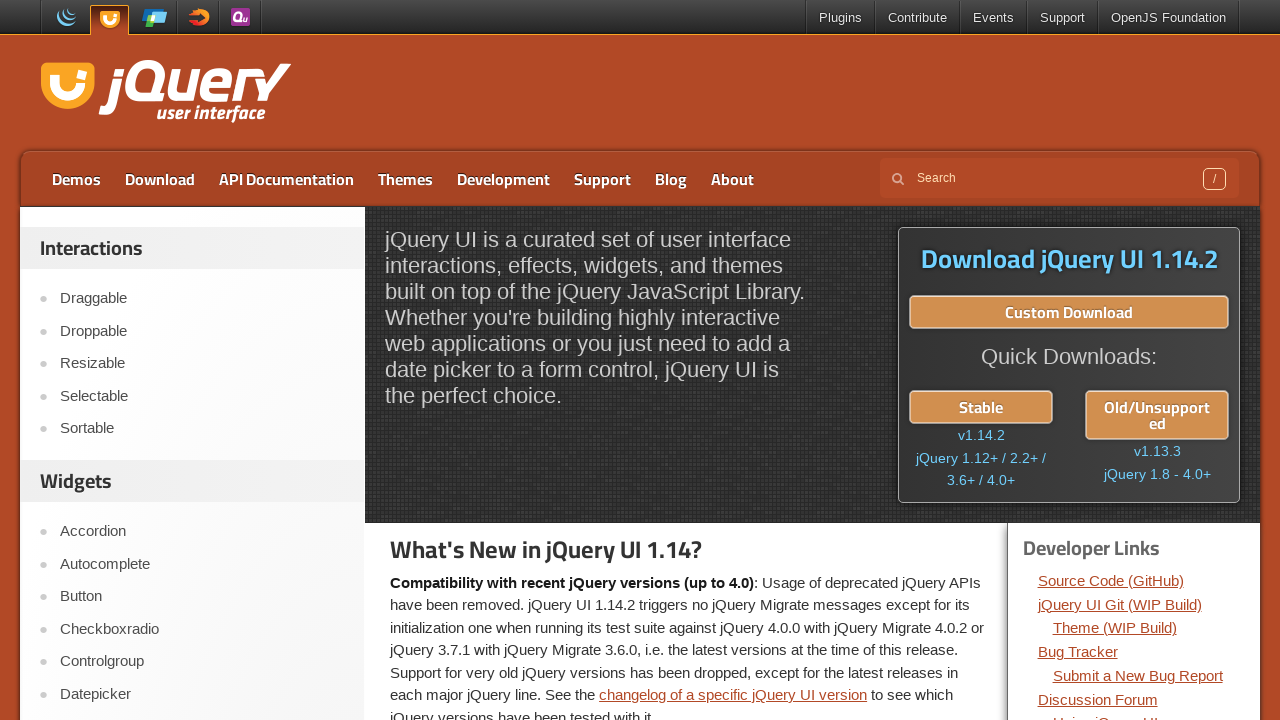

Scrolled down the page by 100 pixels
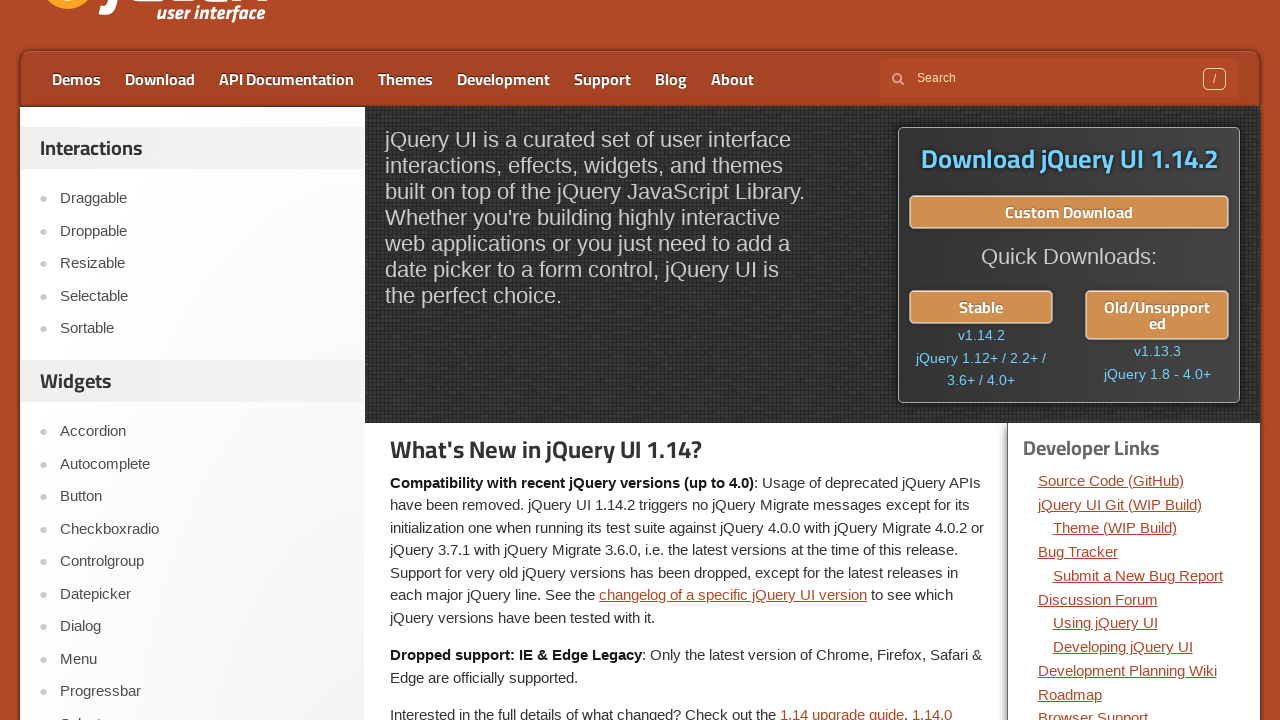

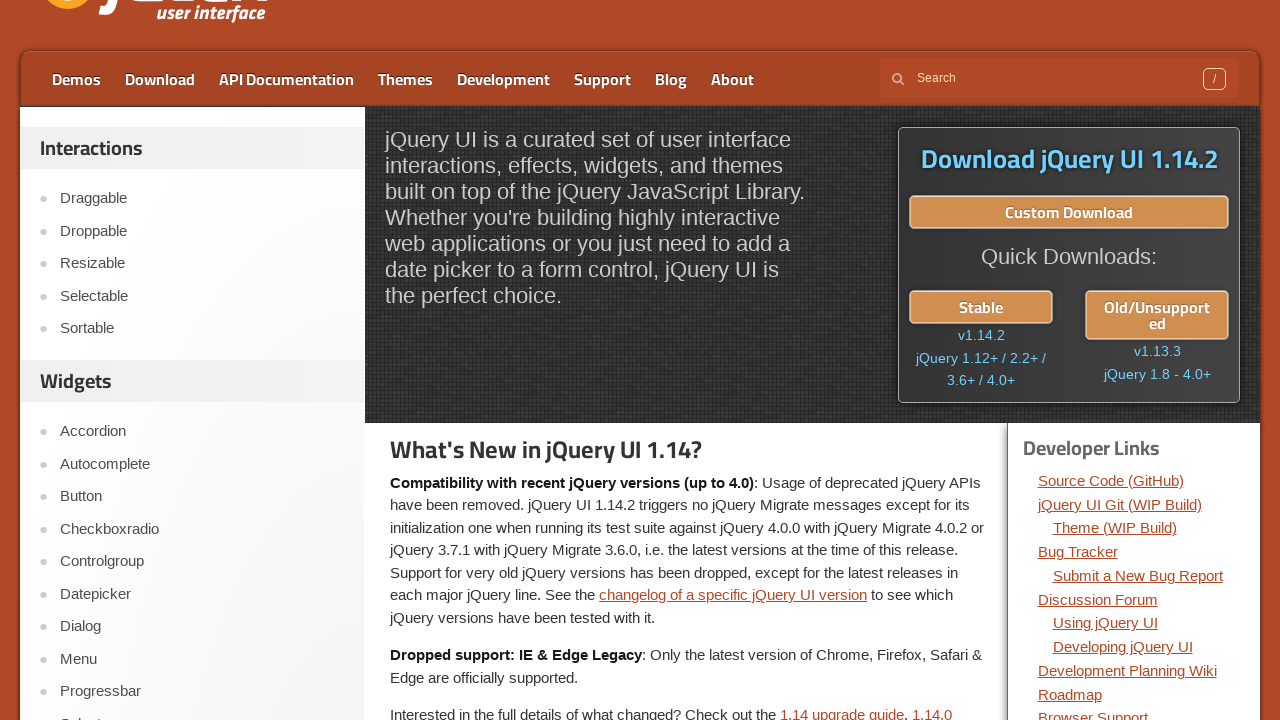